Tests clicking through all radio button options in the form.

Starting URL: https://gaabrielogan2.github.io/app-car

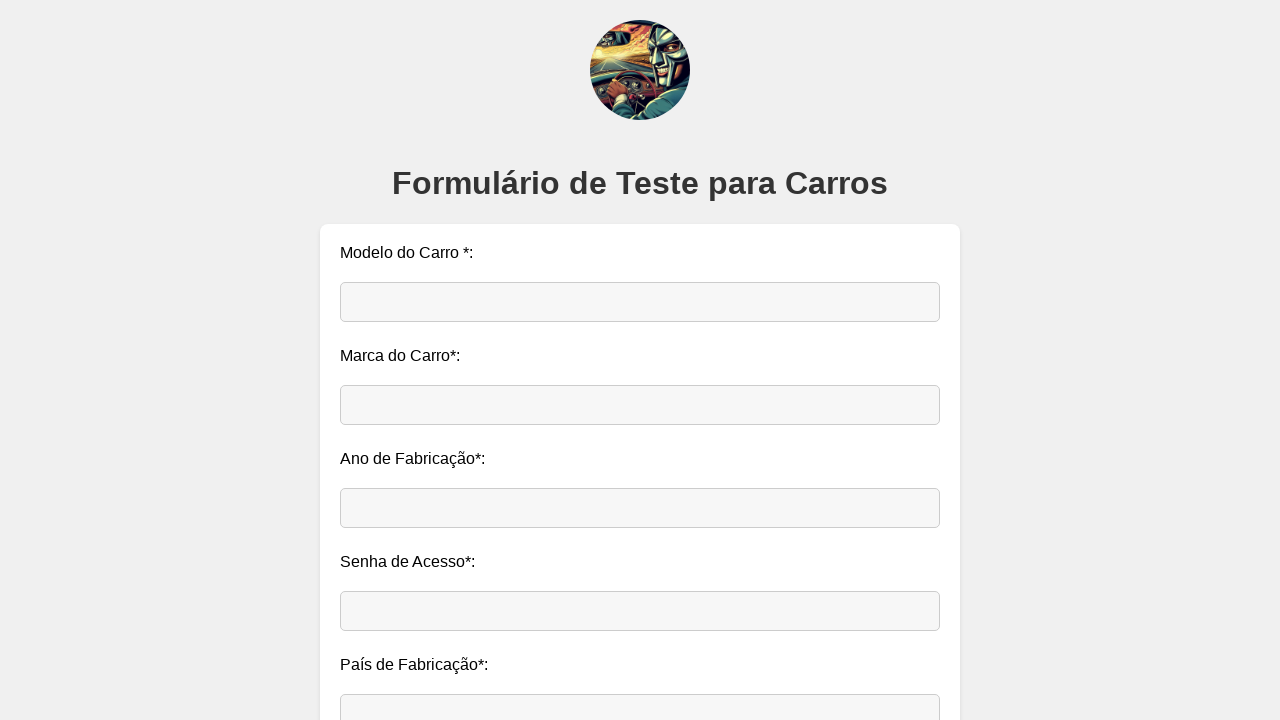

Located all radio button elements on the form
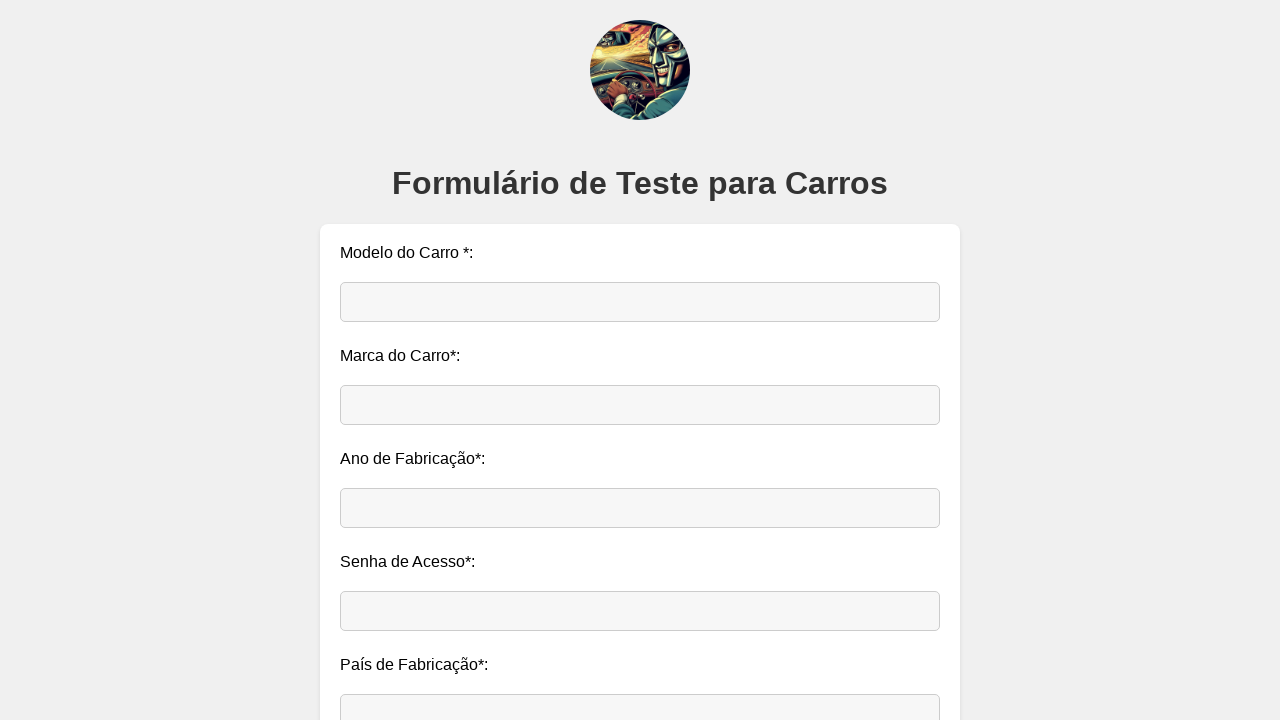

Counted 3 radio button options available
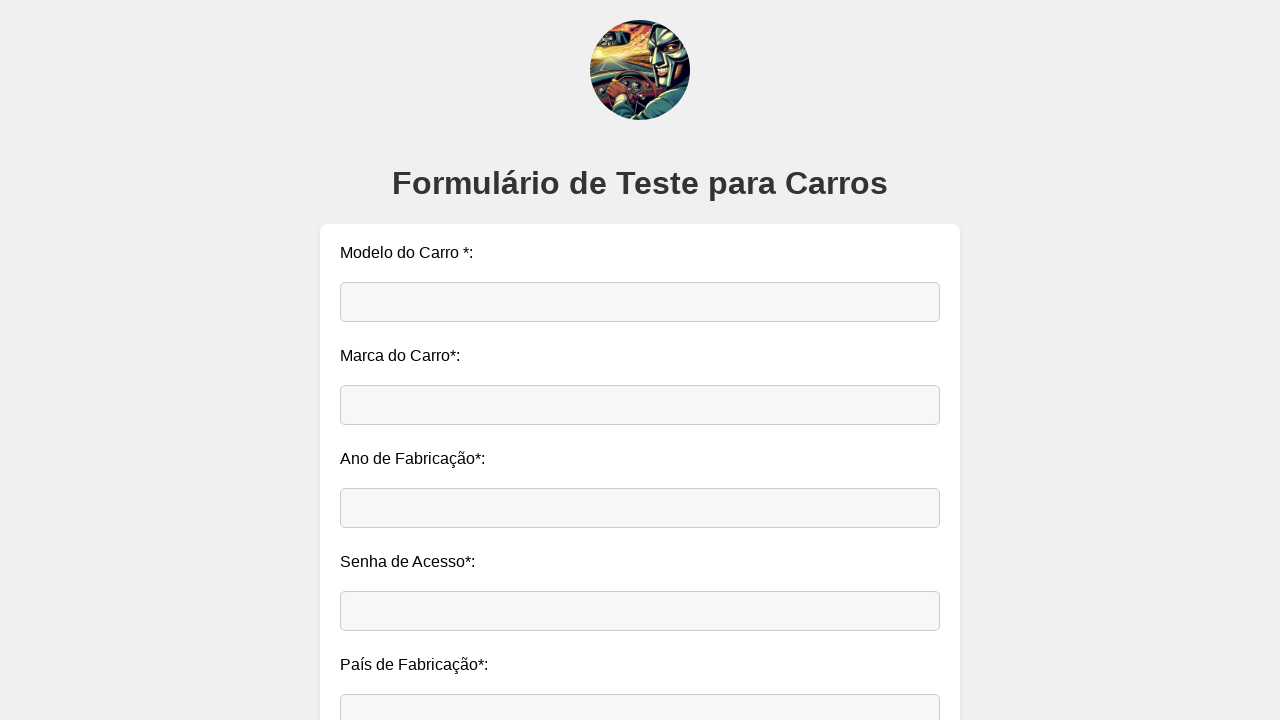

Clicked radio button option 1 of 3 at (352, 361) on input[type="radio"] >> nth=0
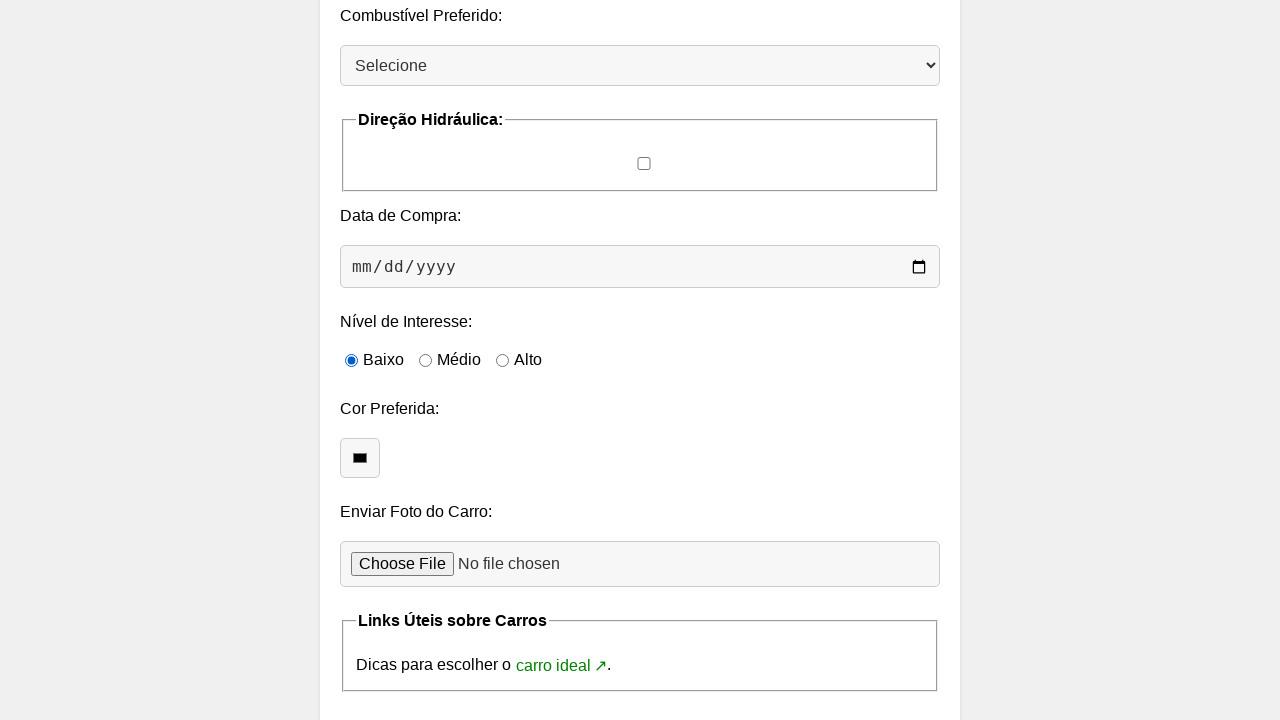

Clicked radio button option 2 of 3 at (426, 361) on input[type="radio"] >> nth=1
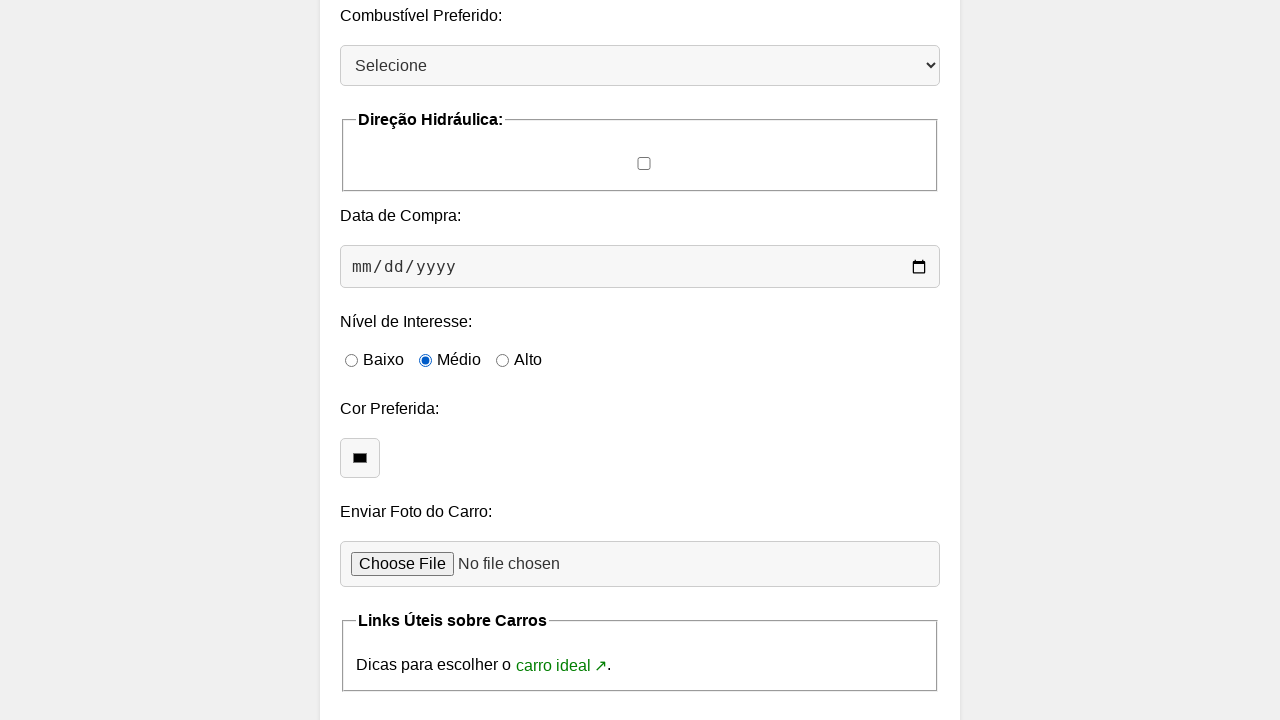

Clicked radio button option 3 of 3 at (502, 361) on input[type="radio"] >> nth=2
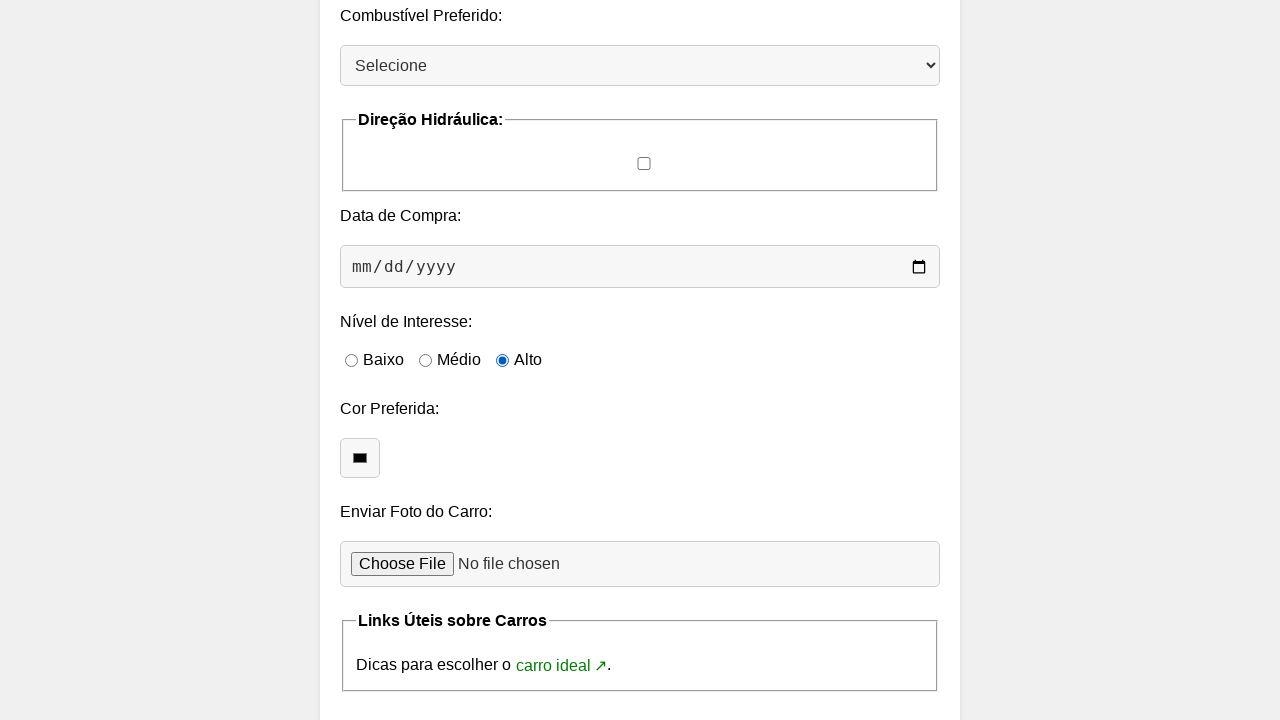

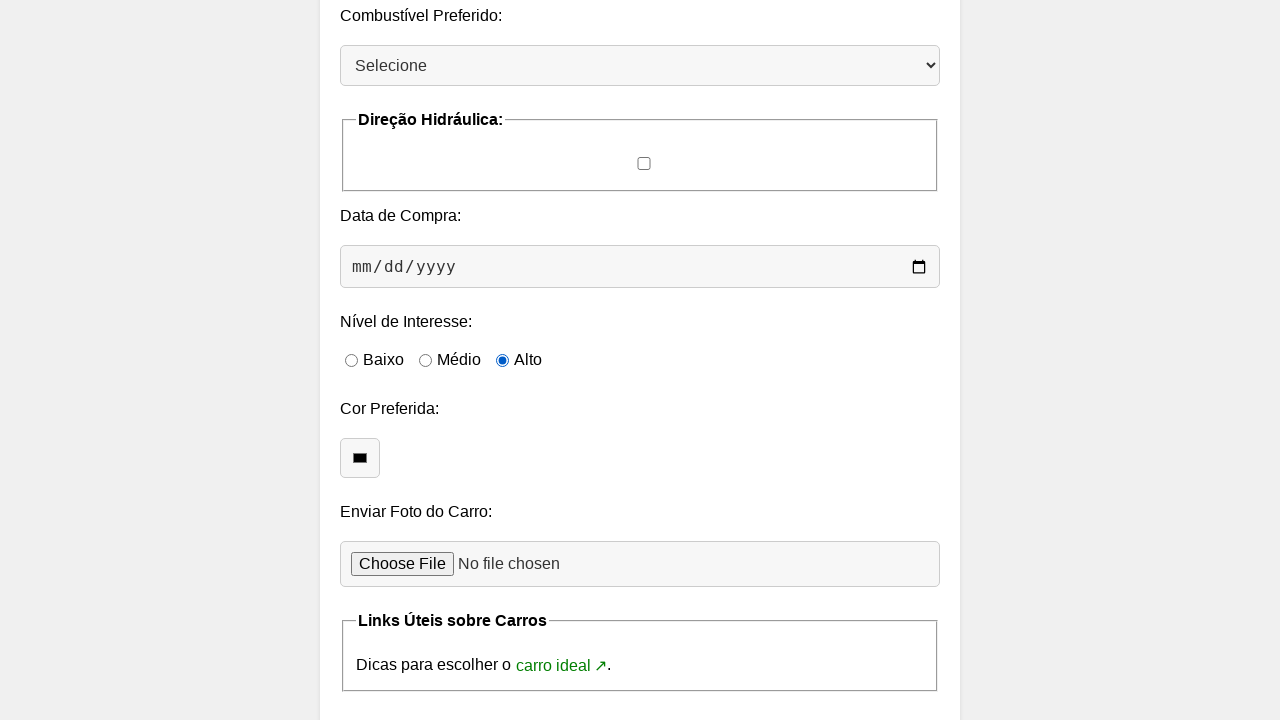